Tests feedback form submission by filling in name and comment fields and submitting the form

Starting URL: https://www.navigator.ba/#/feedback

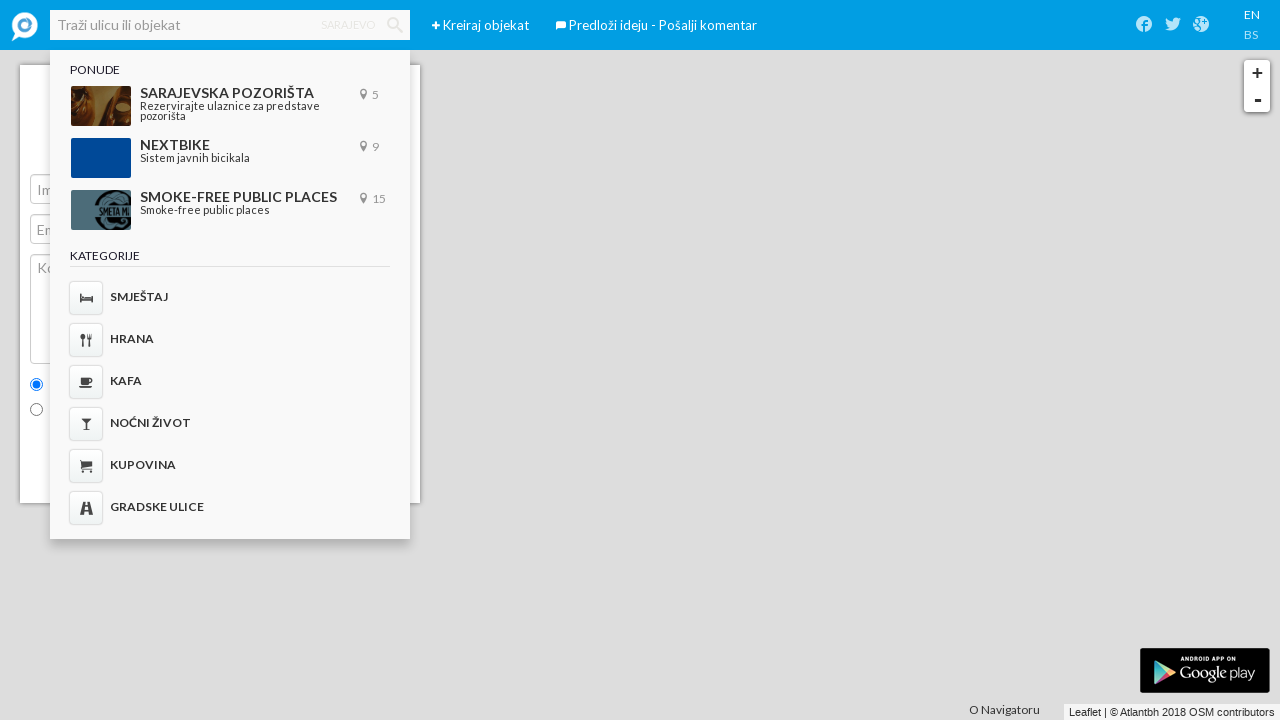

Filled name/surname field with 'Test User' on input[name='name_surname']
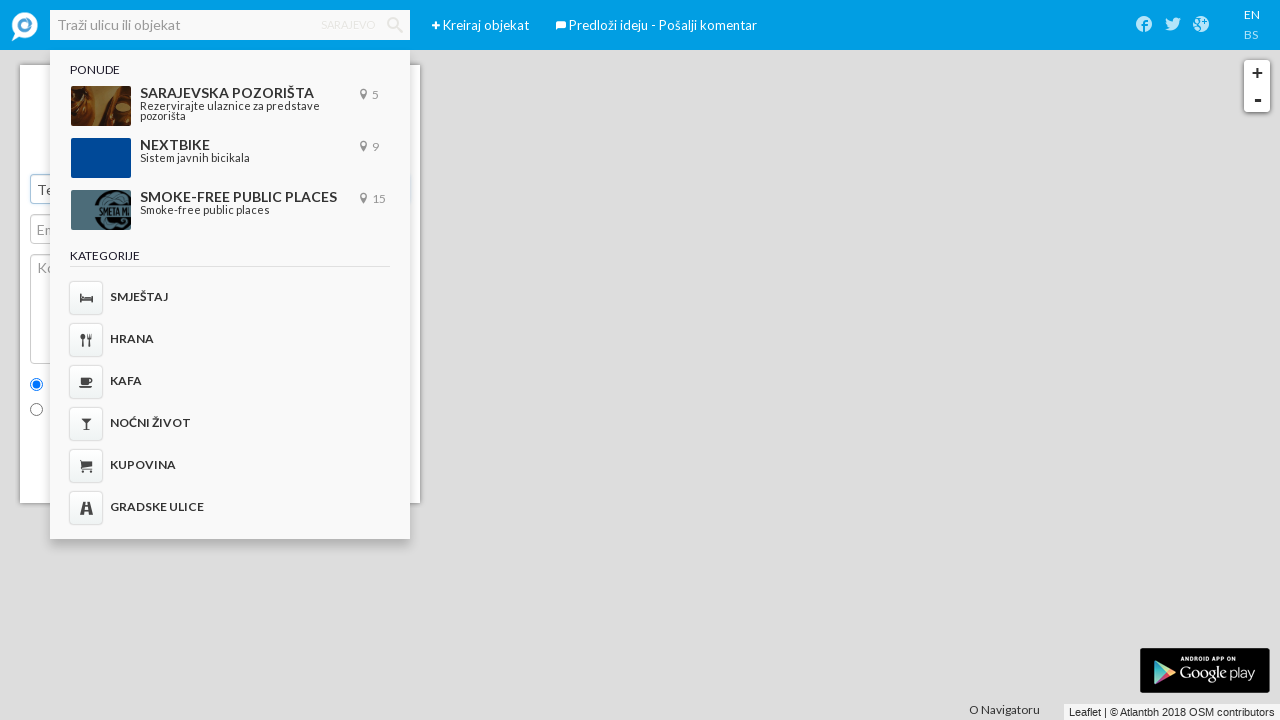

Filled comment field with 'Amazing app' on textarea[name='comment']
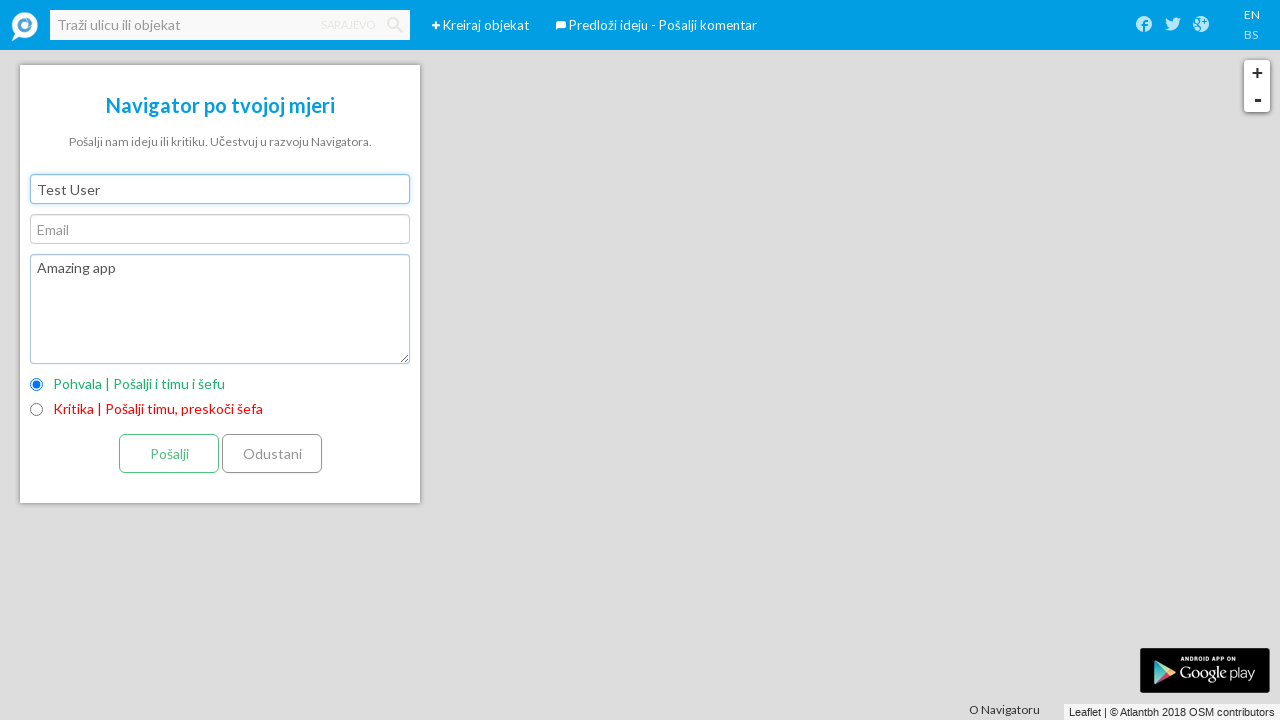

Clicked submit button to send feedback form at (169, 454) on input.btn.green-button
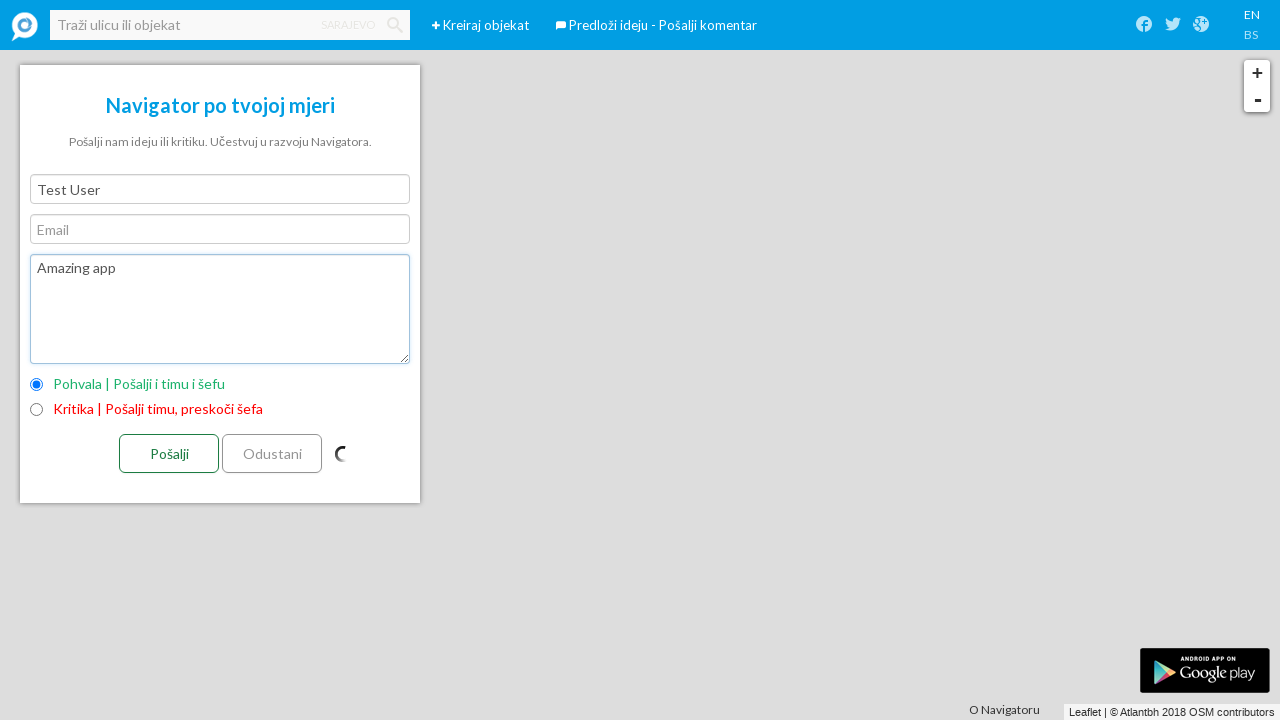

Waited 3 seconds for form submission to complete
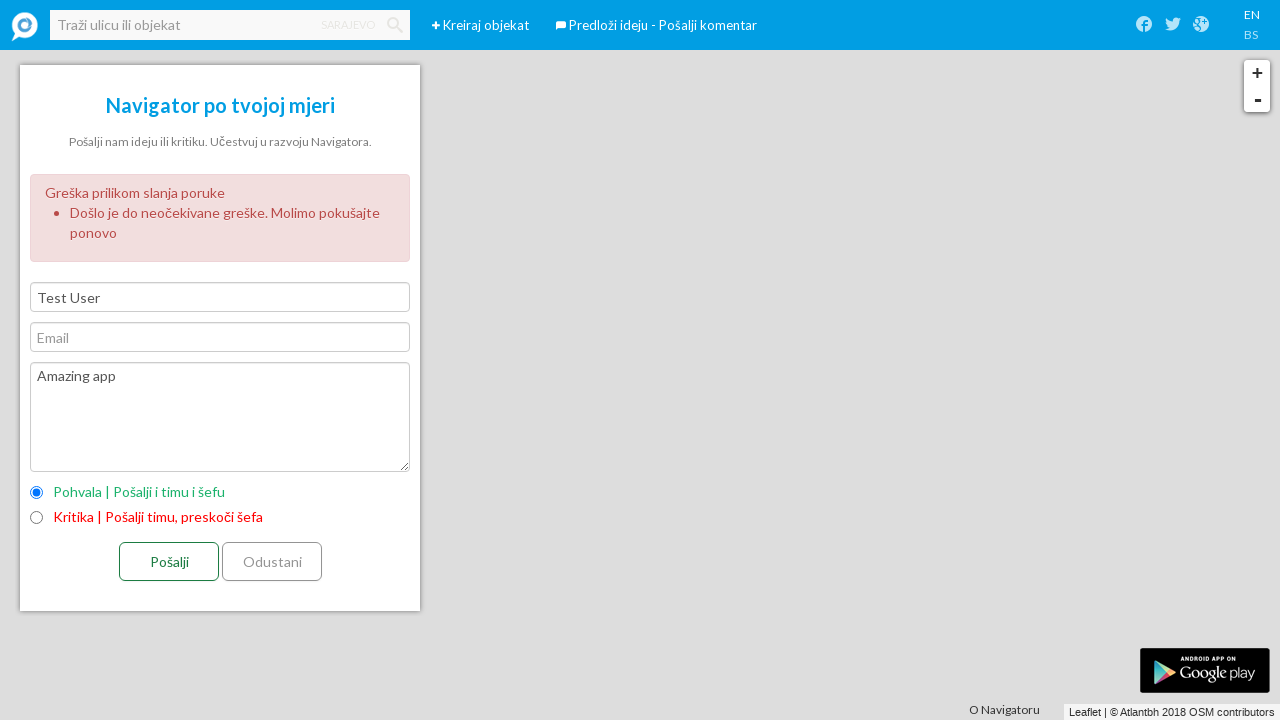

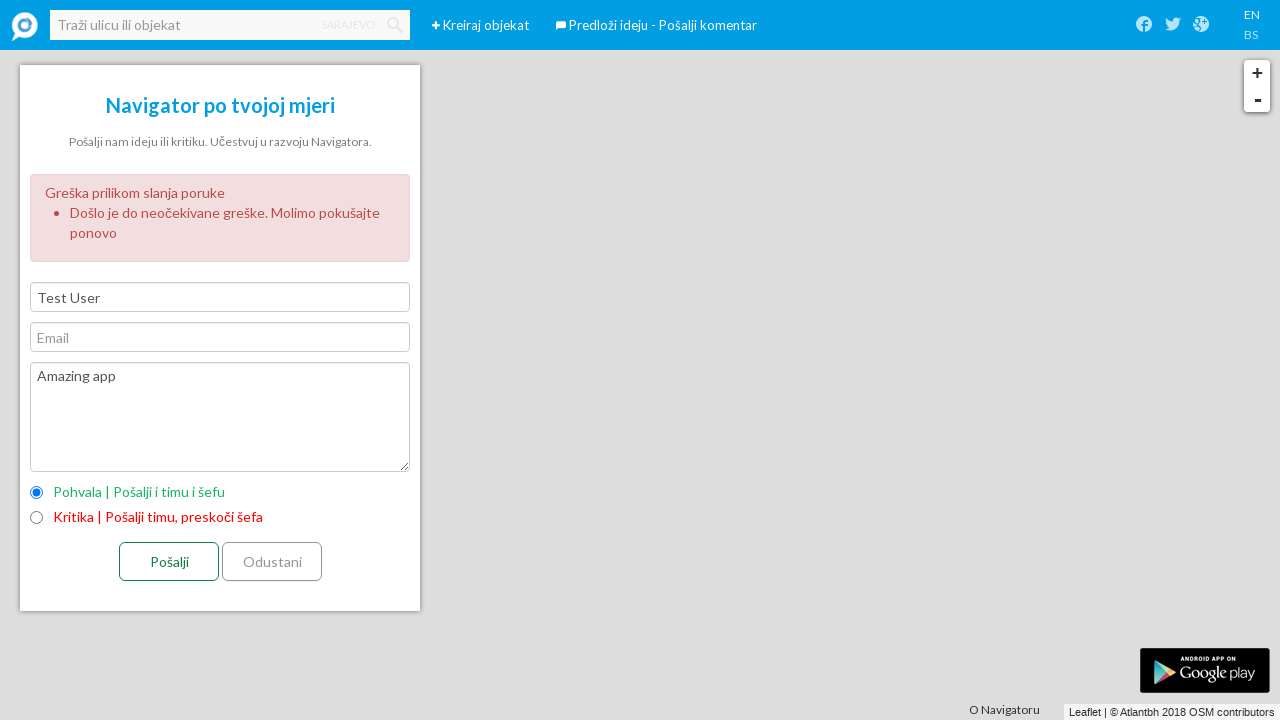